Tests auto-suggestive dropdown functionality by typing "ind" and selecting "India" from the dropdown options

Starting URL: https://rahulshettyacademy.com/dropdownsPractise/

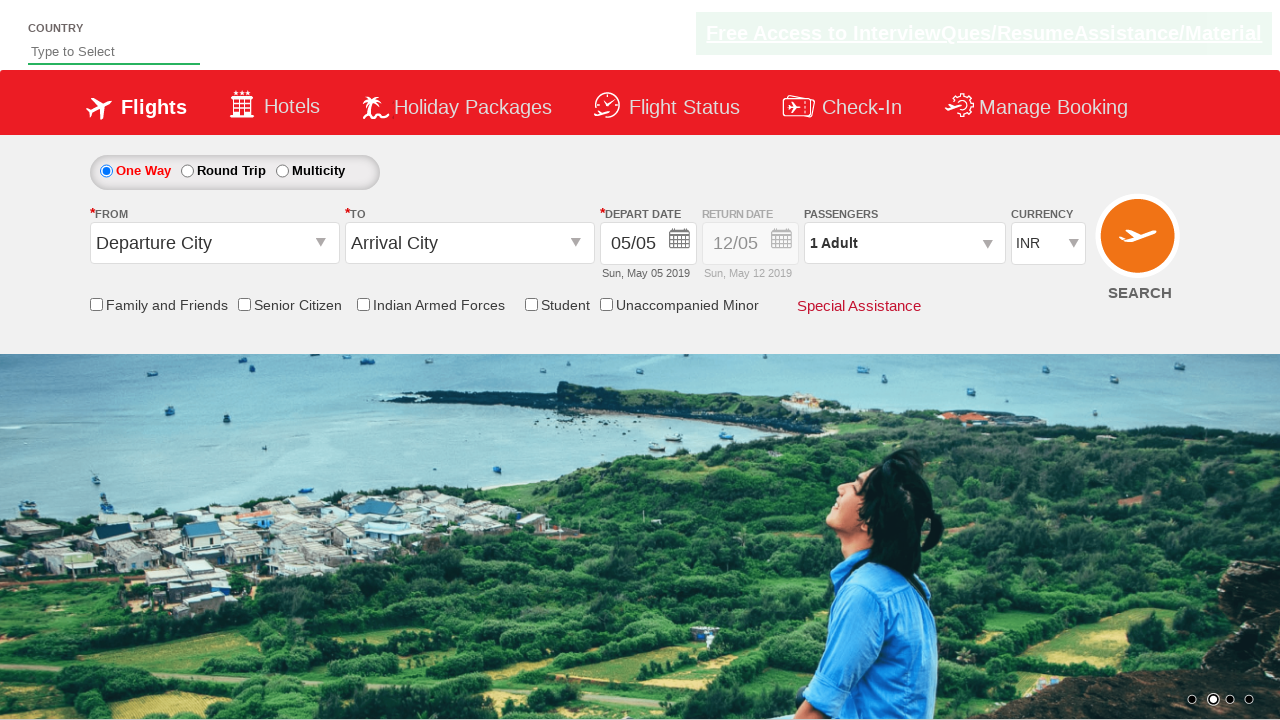

Typed 'ind' in the auto-suggest field on #autosuggest
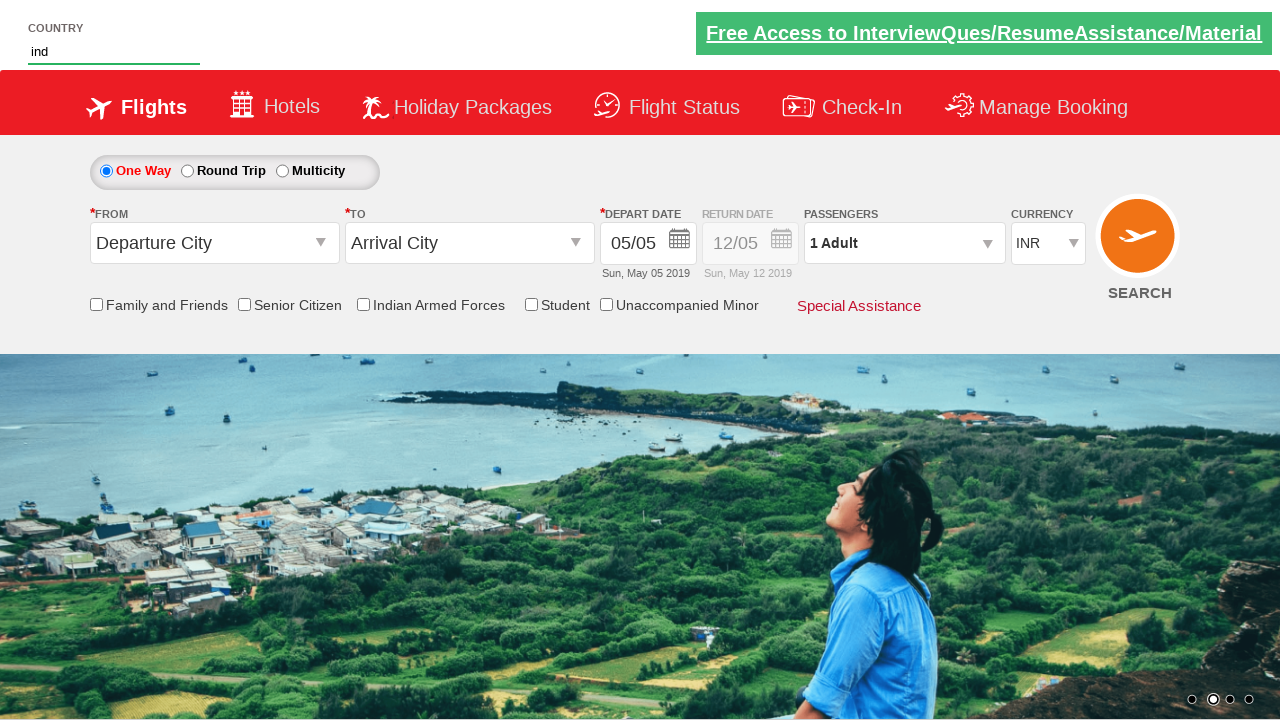

Dropdown options appeared after typing 'ind'
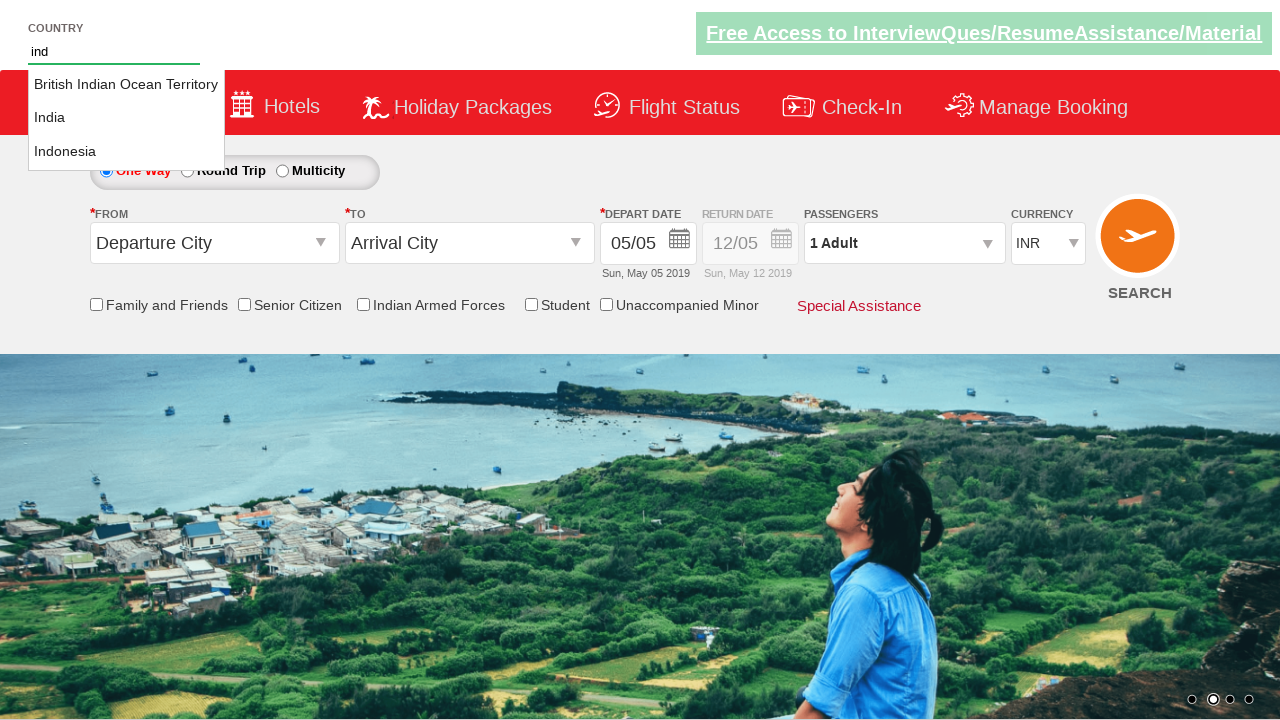

Selected 'India' from the dropdown options at (126, 118) on li.ui-menu-item a >> nth=1
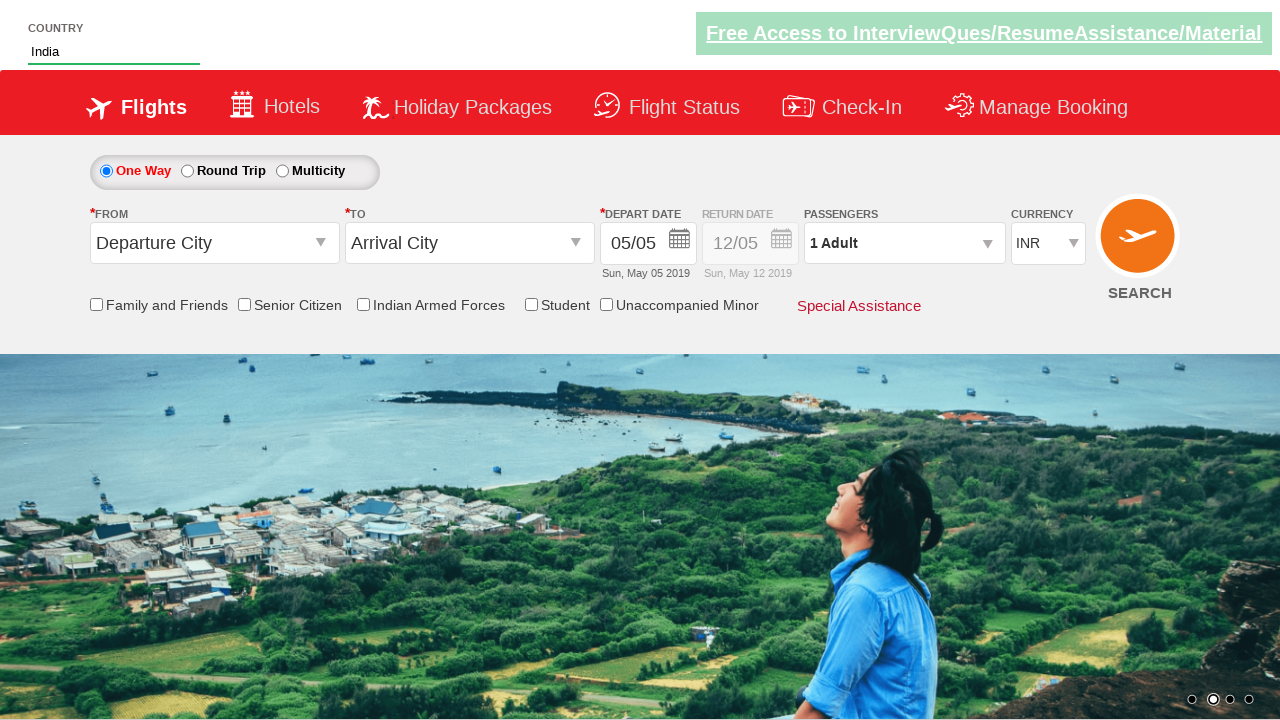

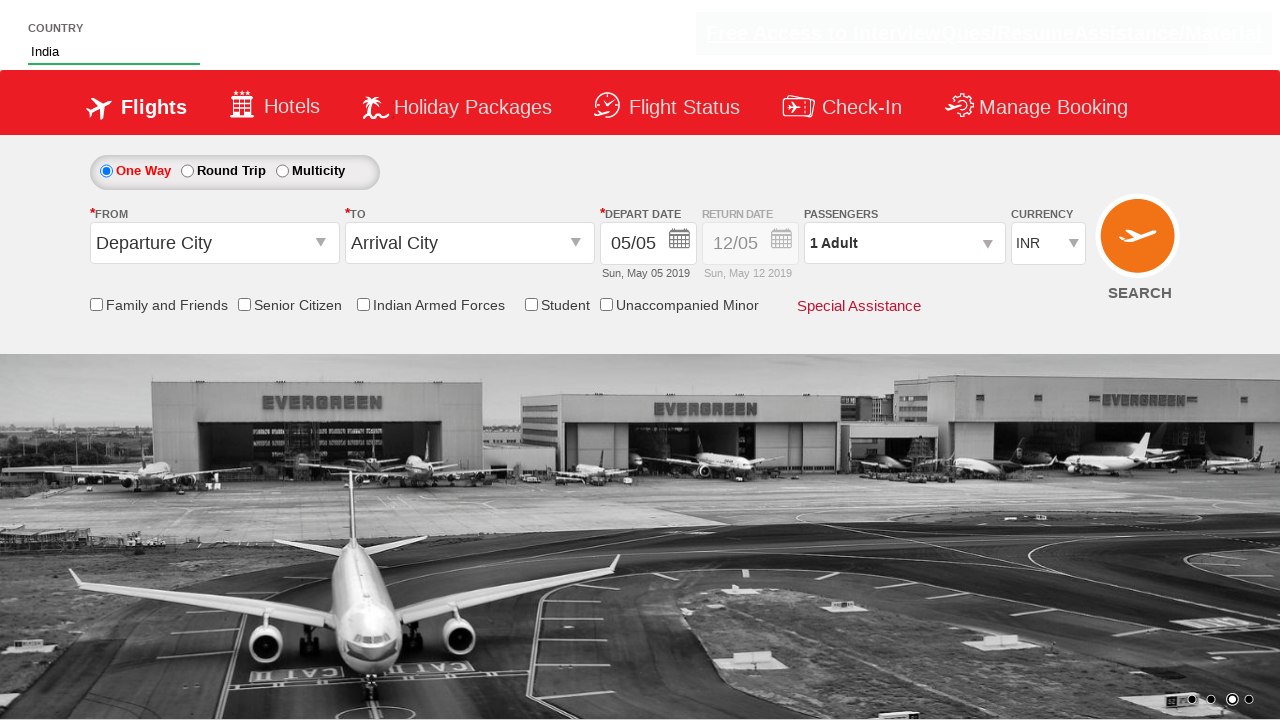